Tests that Hacker News' "newest" page displays articles sorted from newest to oldest by collecting timestamps from up to 100 articles across multiple pages and verifying they are in ascending chronological order.

Starting URL: https://news.ycombinator.com/newest

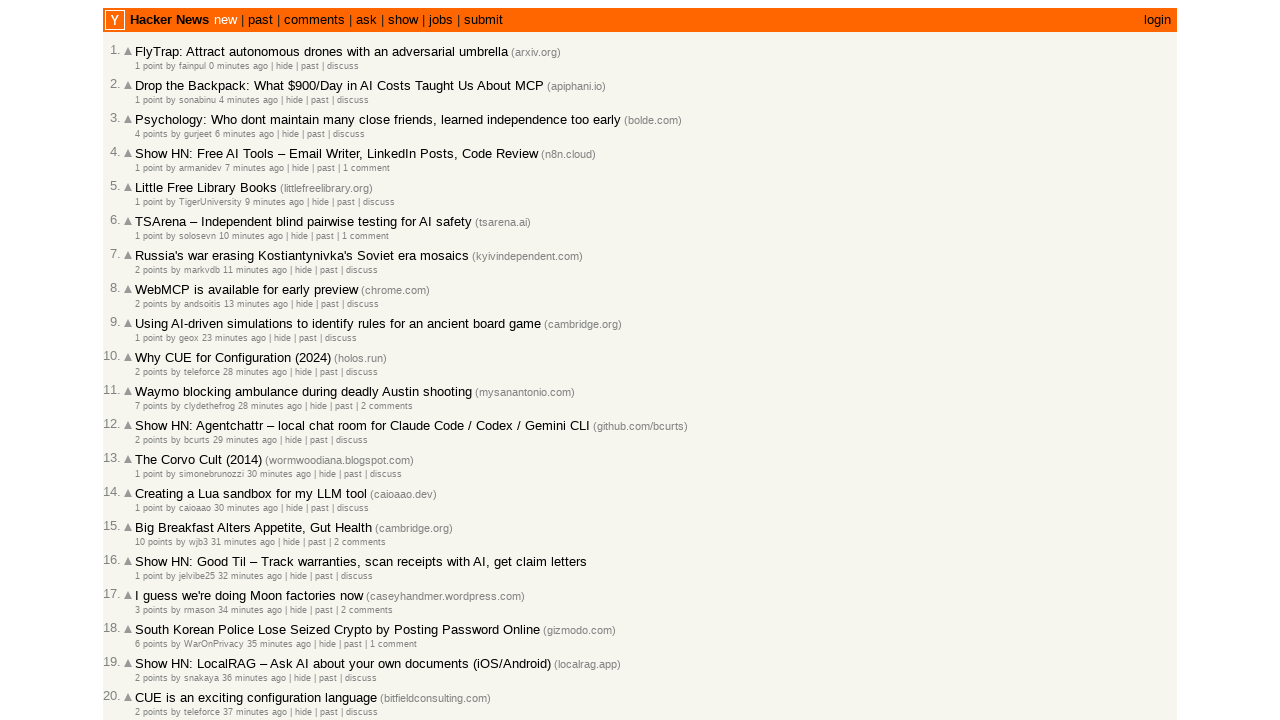

Retrieved all time links matching the pattern on current page
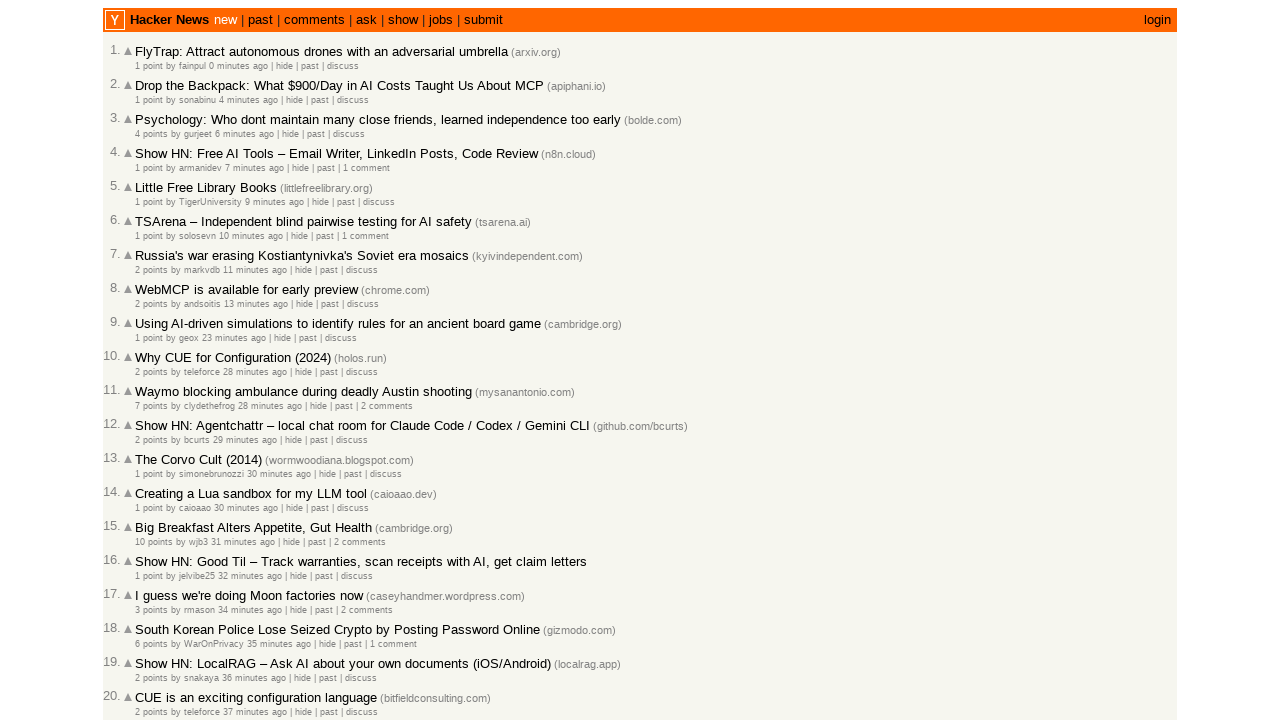

Extracted and converted 30 article timestamps to minutes
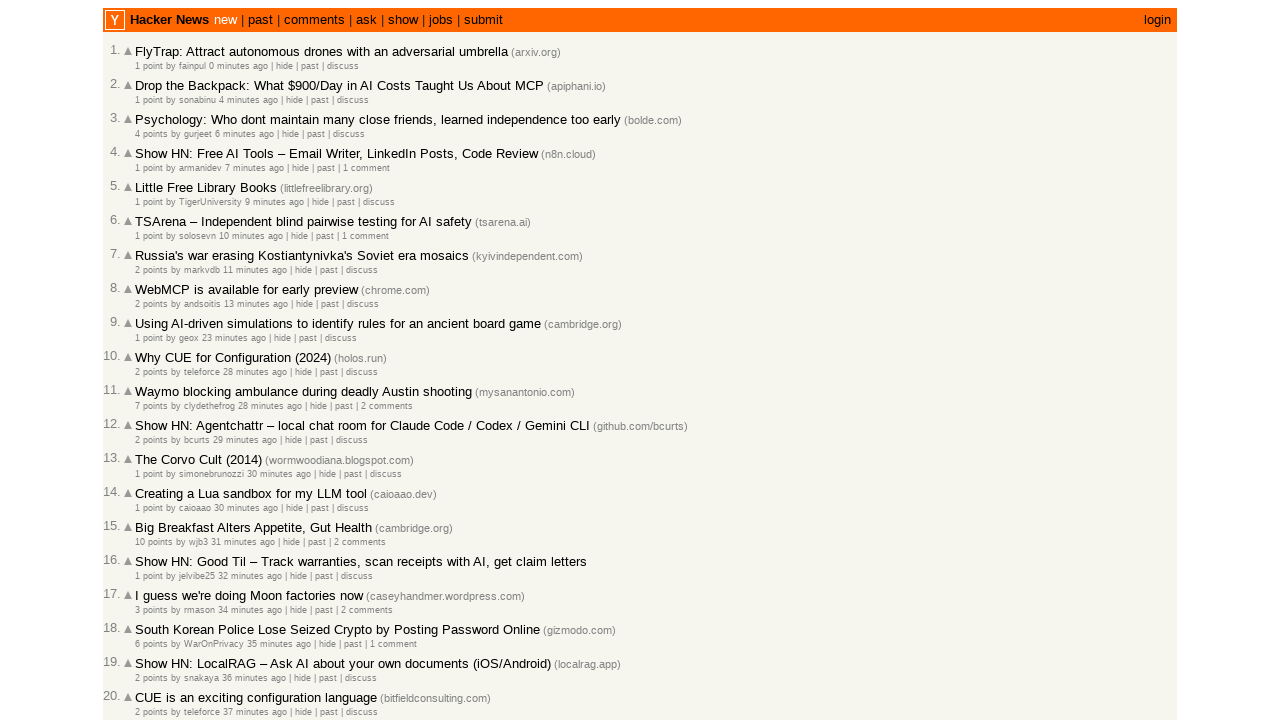

Clicked 'More' link to load additional articles at (149, 616) on internal:role=link[name="More"i] >> nth=0
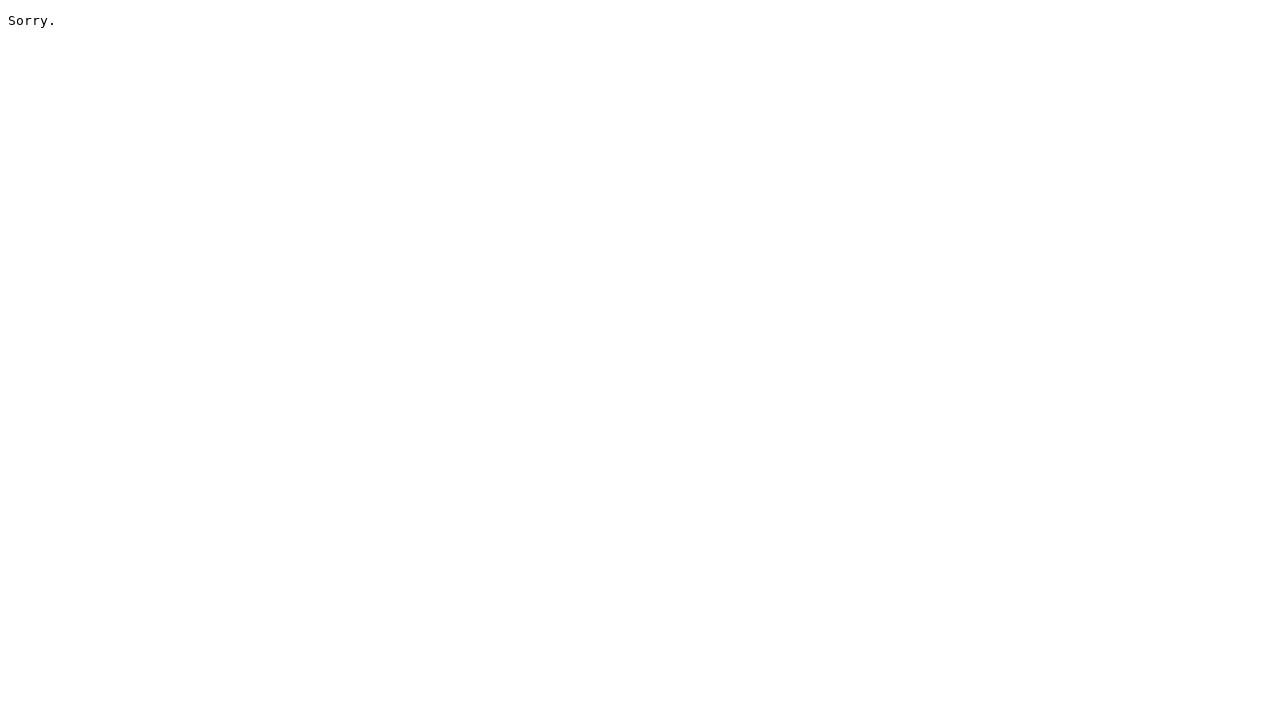

Waited 5 seconds for new content to load
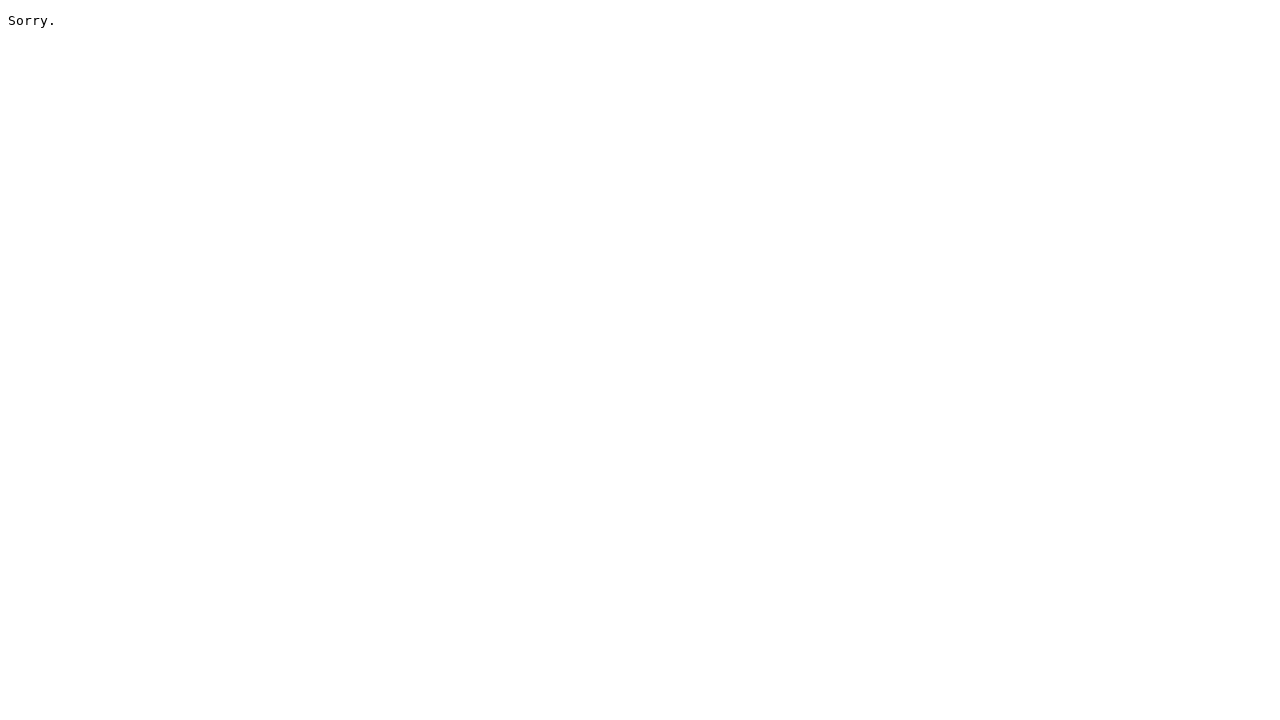

Retrieved all time links matching the pattern on current page
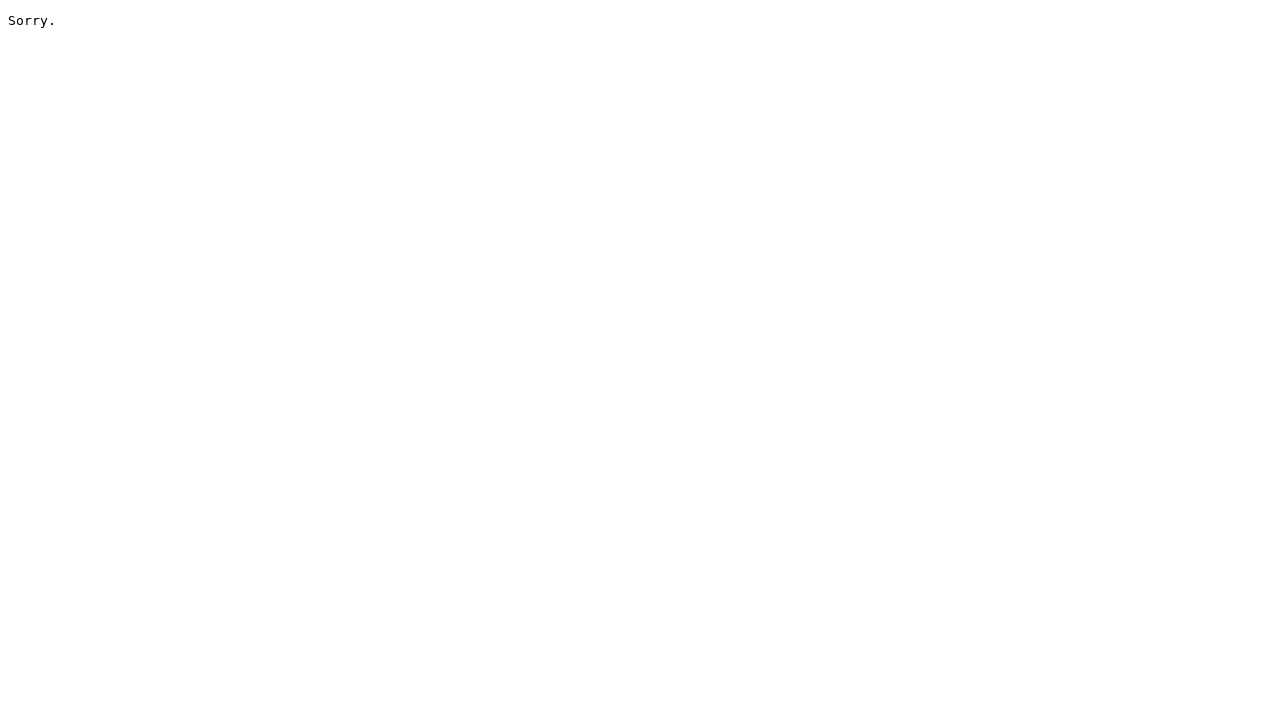

Extracted and converted 30 article timestamps to minutes
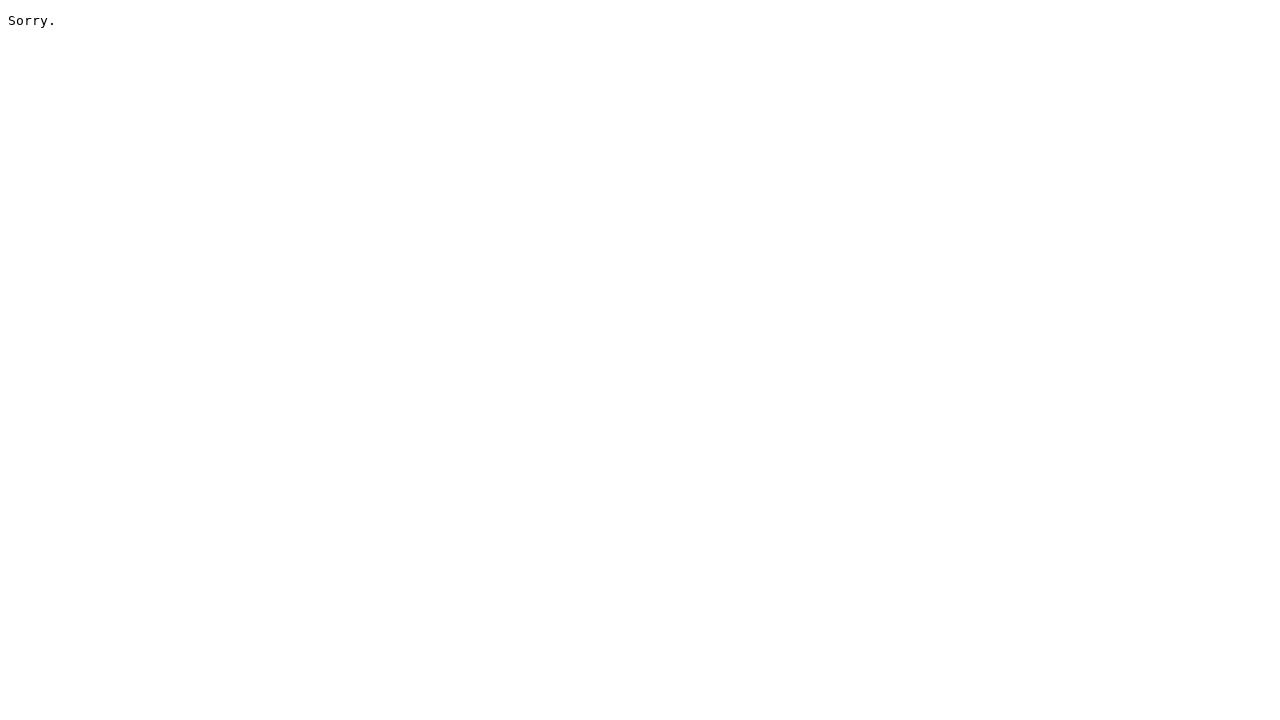

'More' link not visible, stopping pagination
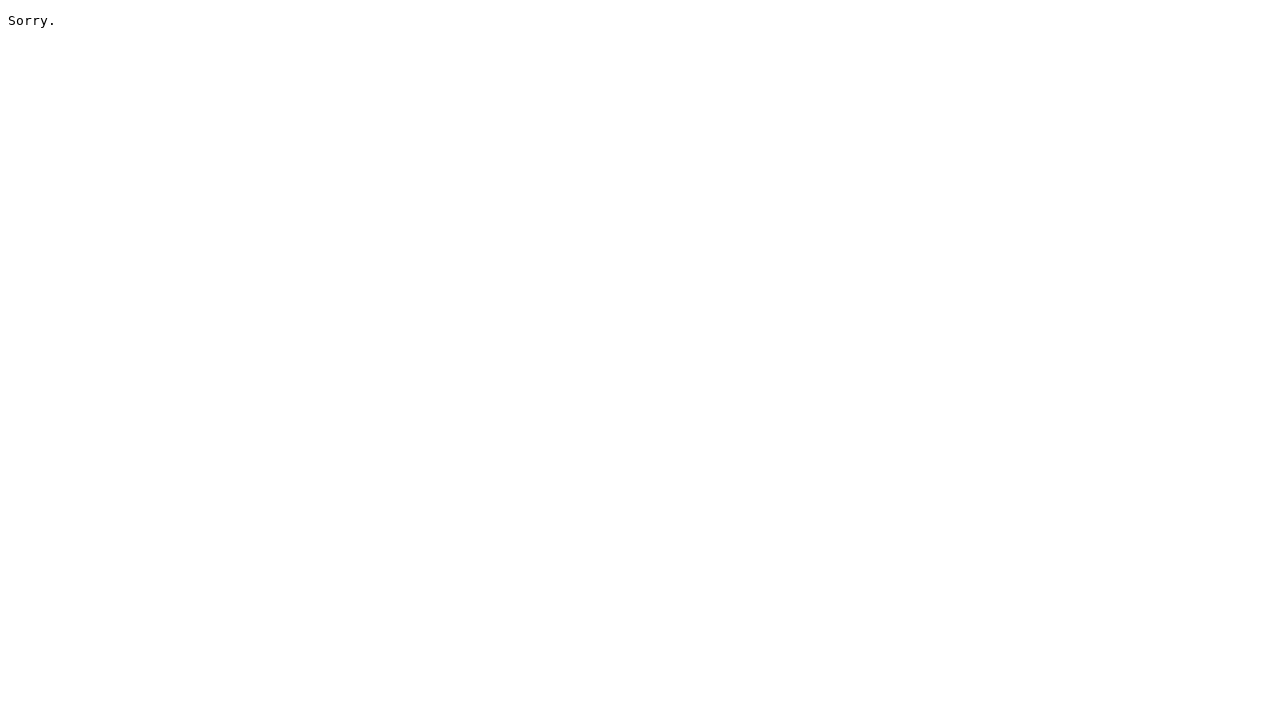

Verified collected 30 time links does not exceed 100
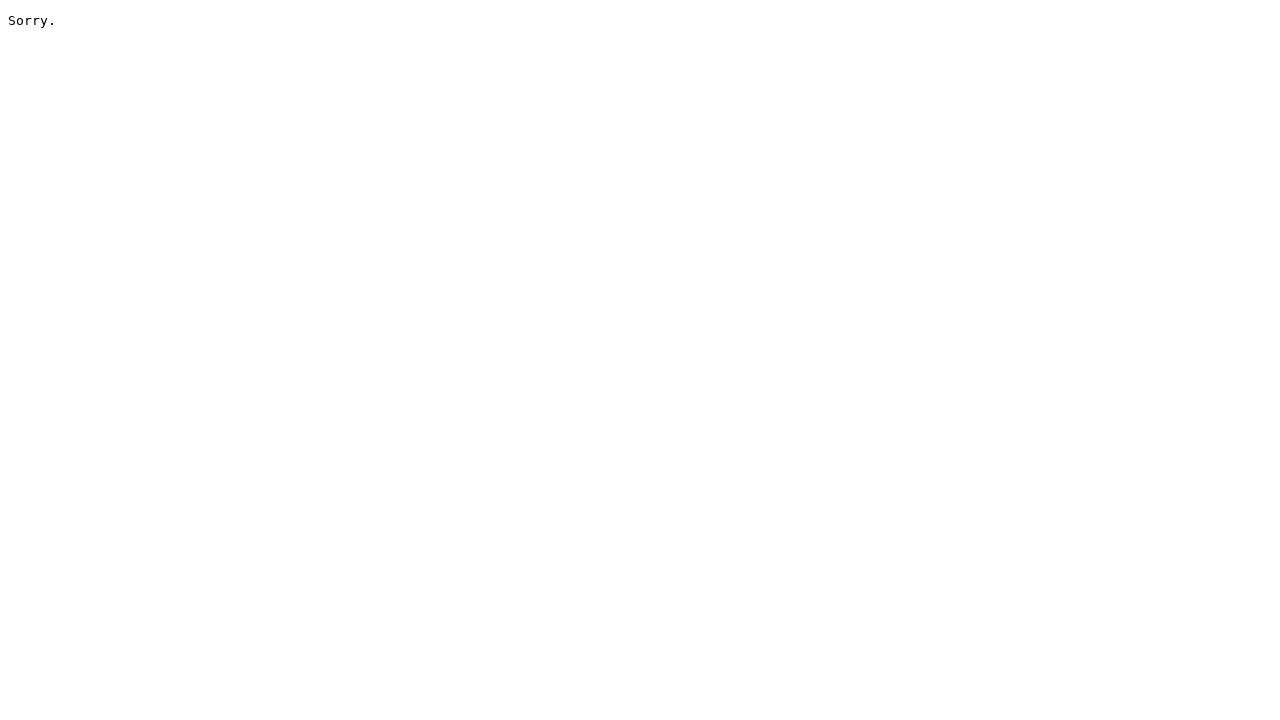

Created sorted copy of timestamps in ascending chronological order
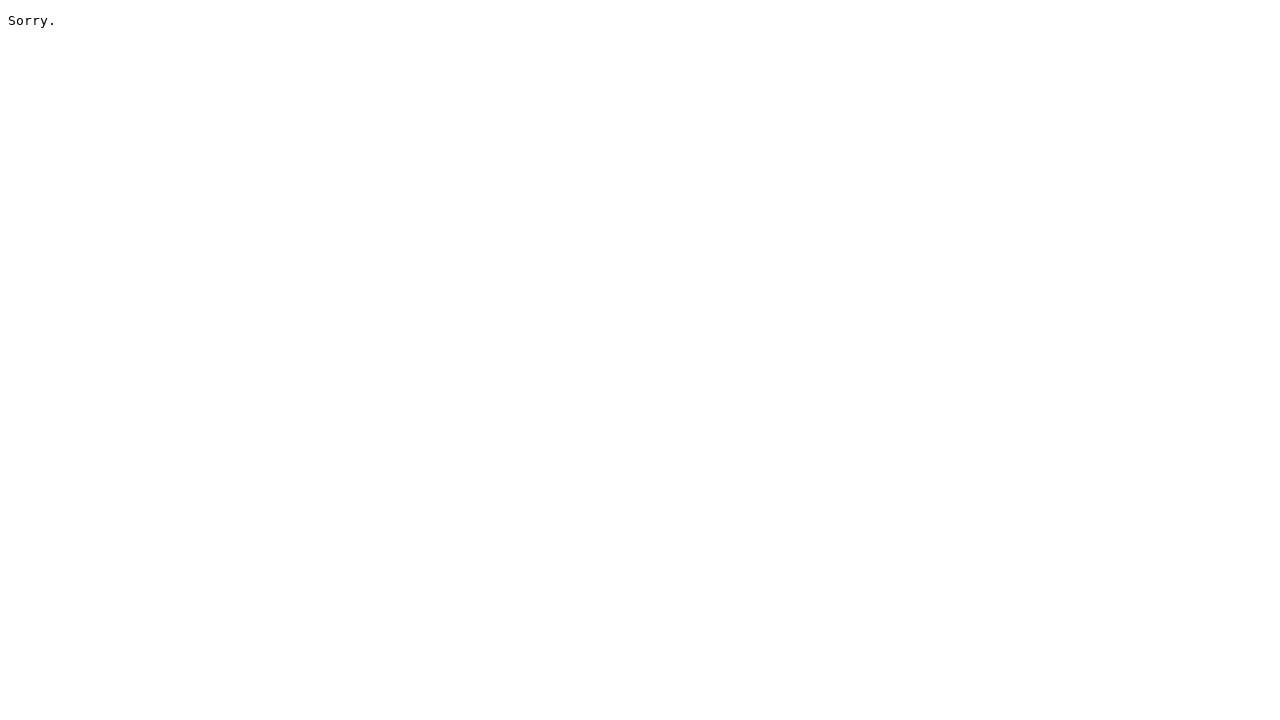

Verified all articles are sorted from newest to oldest by timestamp
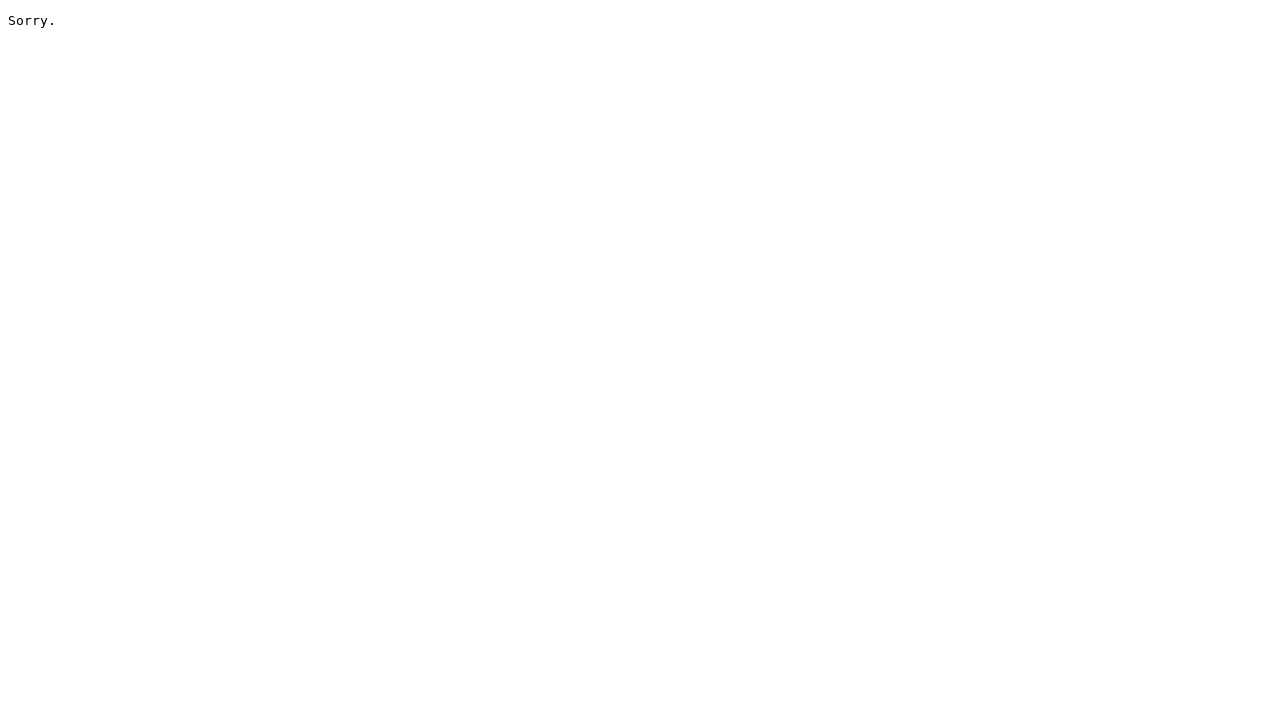

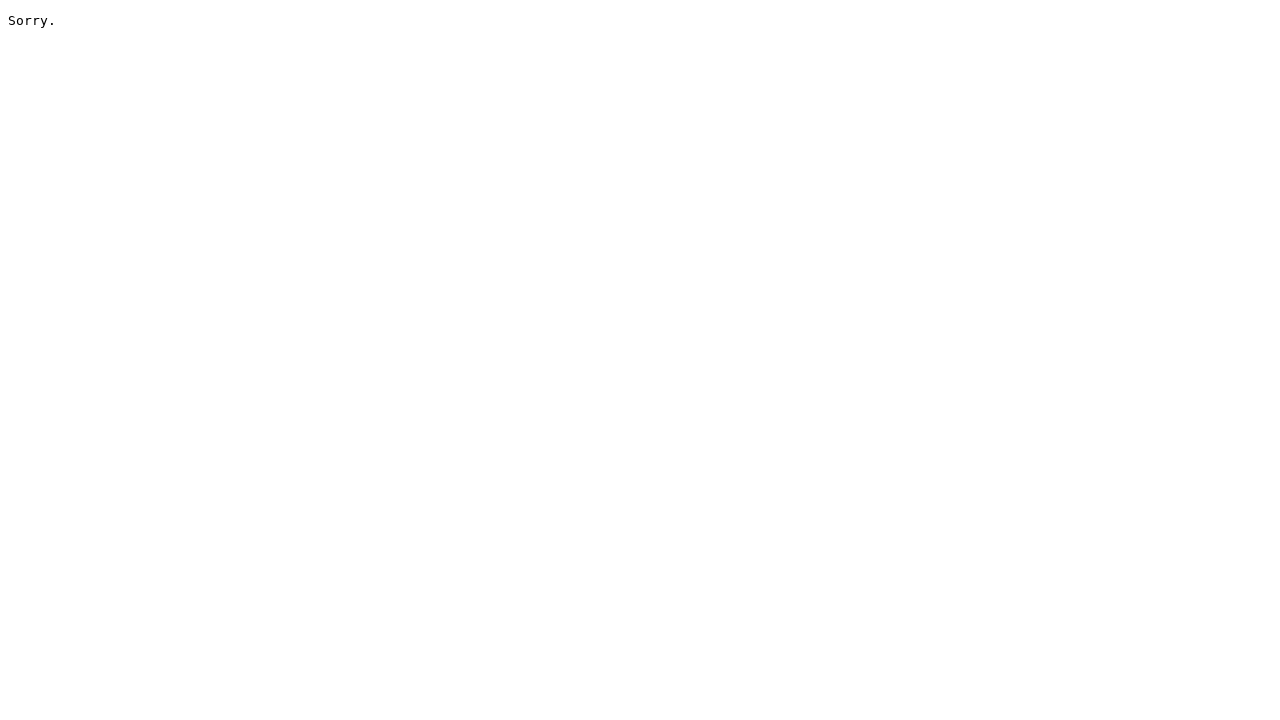